Navigates to GlobalSQA's iframe demo page and waits for the page content to load, demonstrating iframe handling capability.

Starting URL: https://www.globalsqa.com/demo-site/frames-and-windows/#iFrame

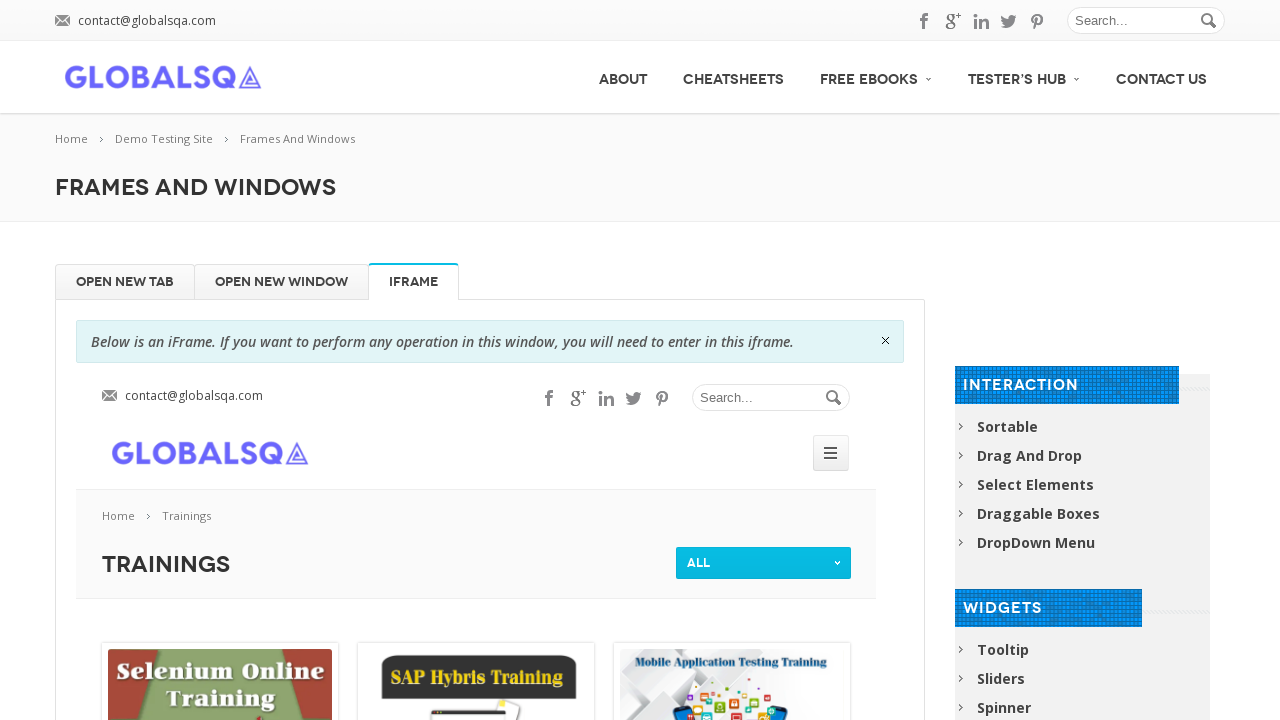

Navigated to GlobalSQA iframe demo page
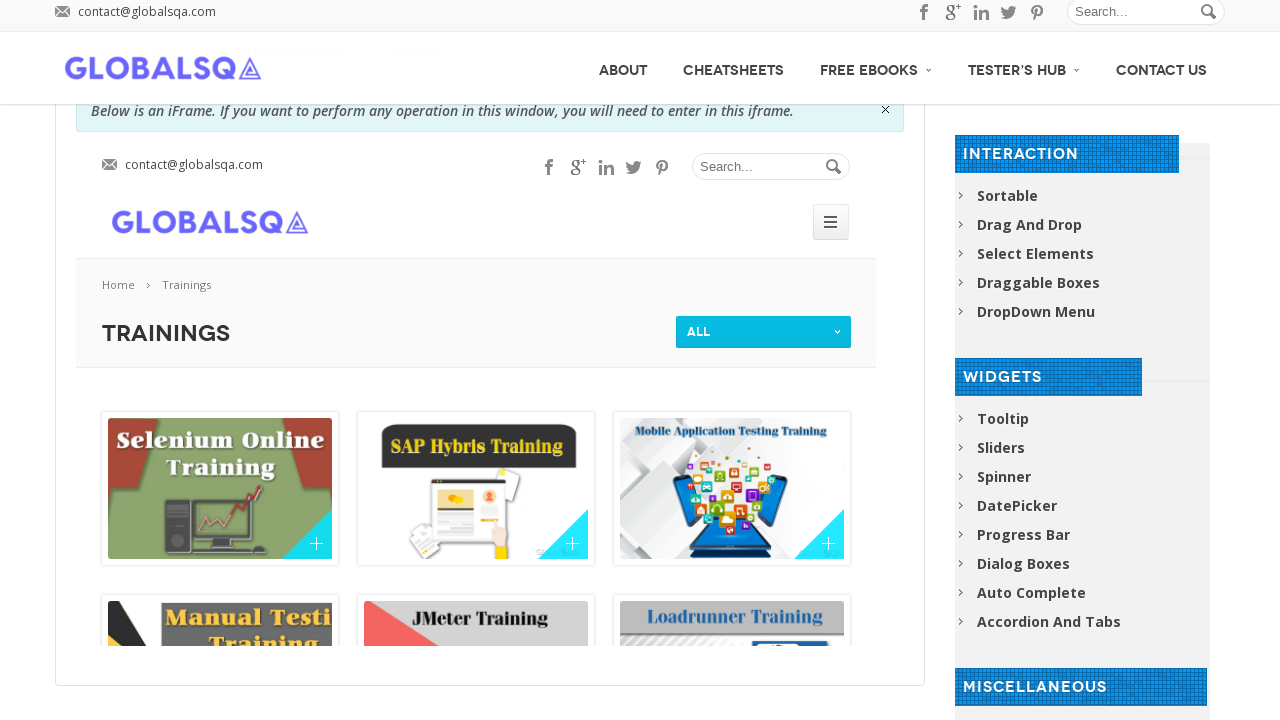

iframe element loaded on page
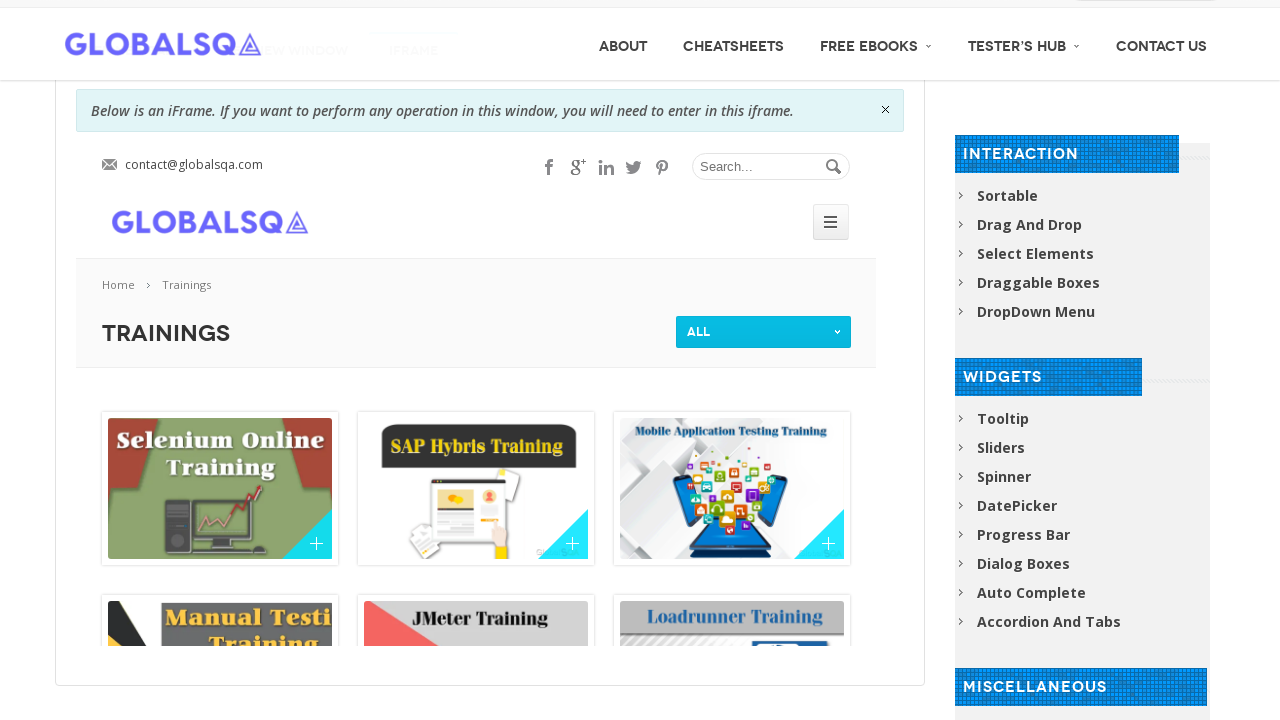

Located first iframe element
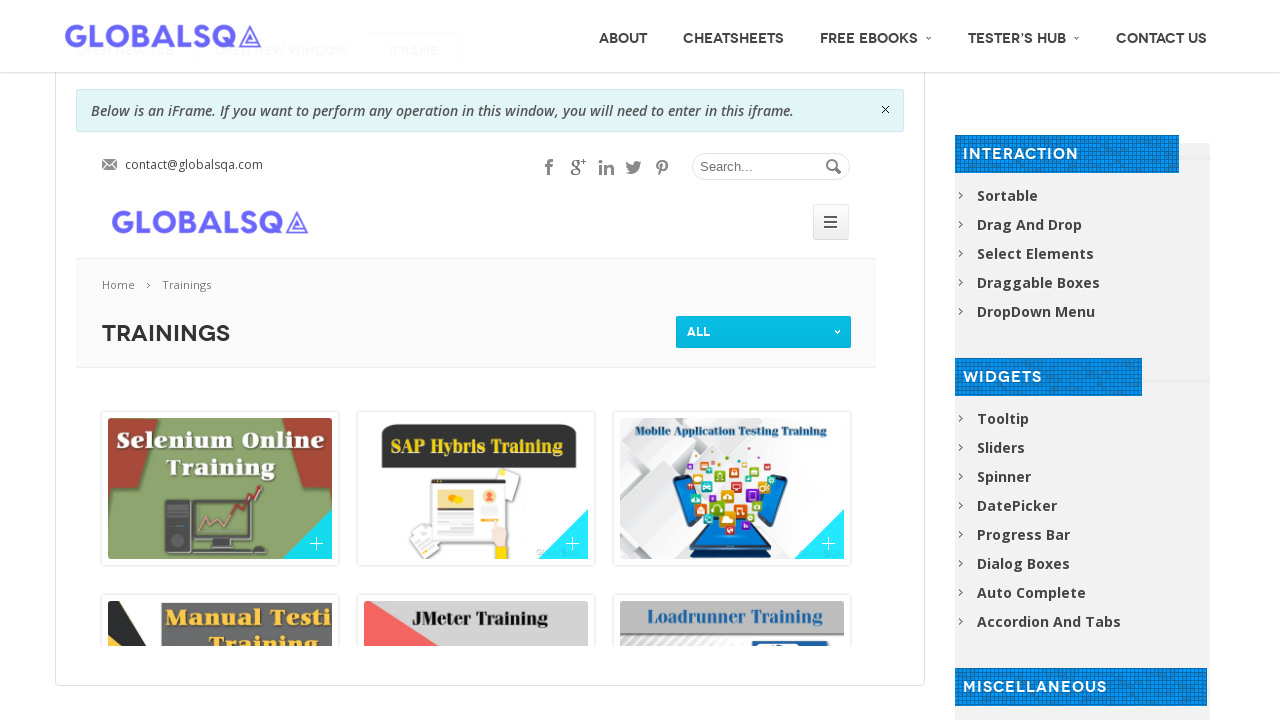

iframe body content loaded successfully
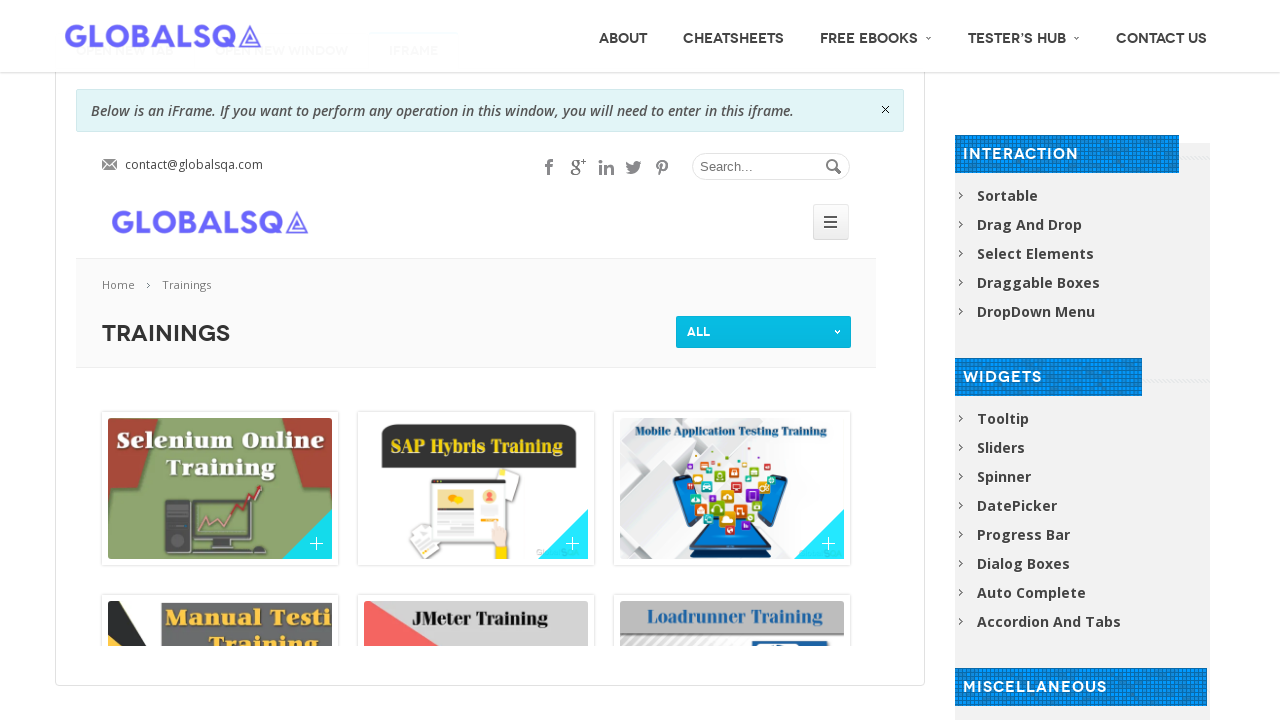

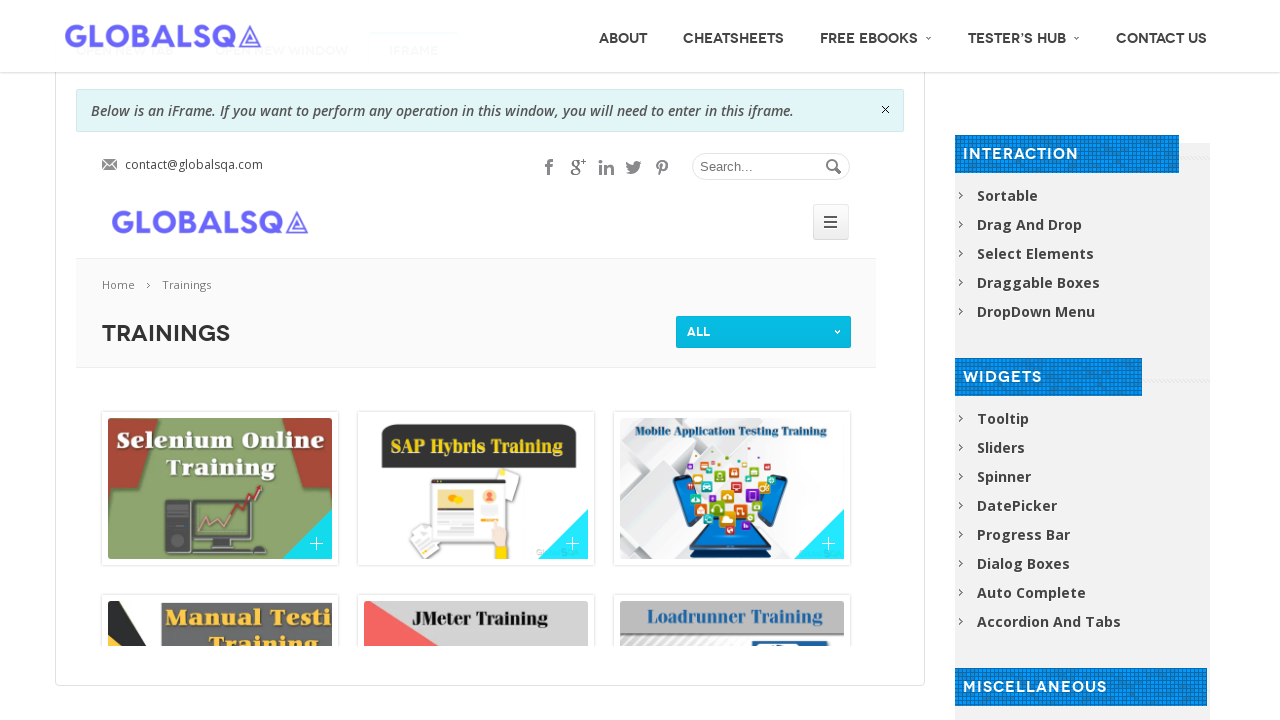